Tests keyboard actions by typing 'TECHGLOBAL' in uppercase using Shift key, then copy-pasting the text to duplicate it

Starting URL: https://techglobal-training.com/frontend

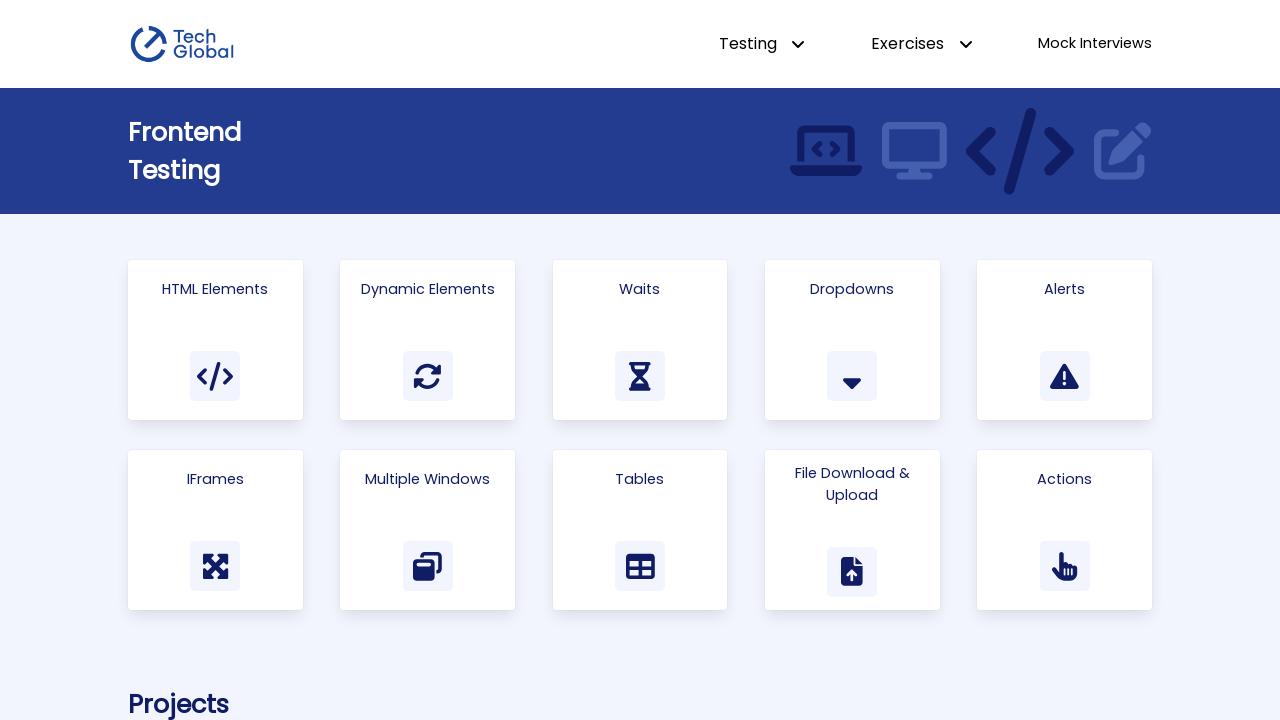

Clicked on Actions link to navigate to actions page at (1065, 479) on text=Actions
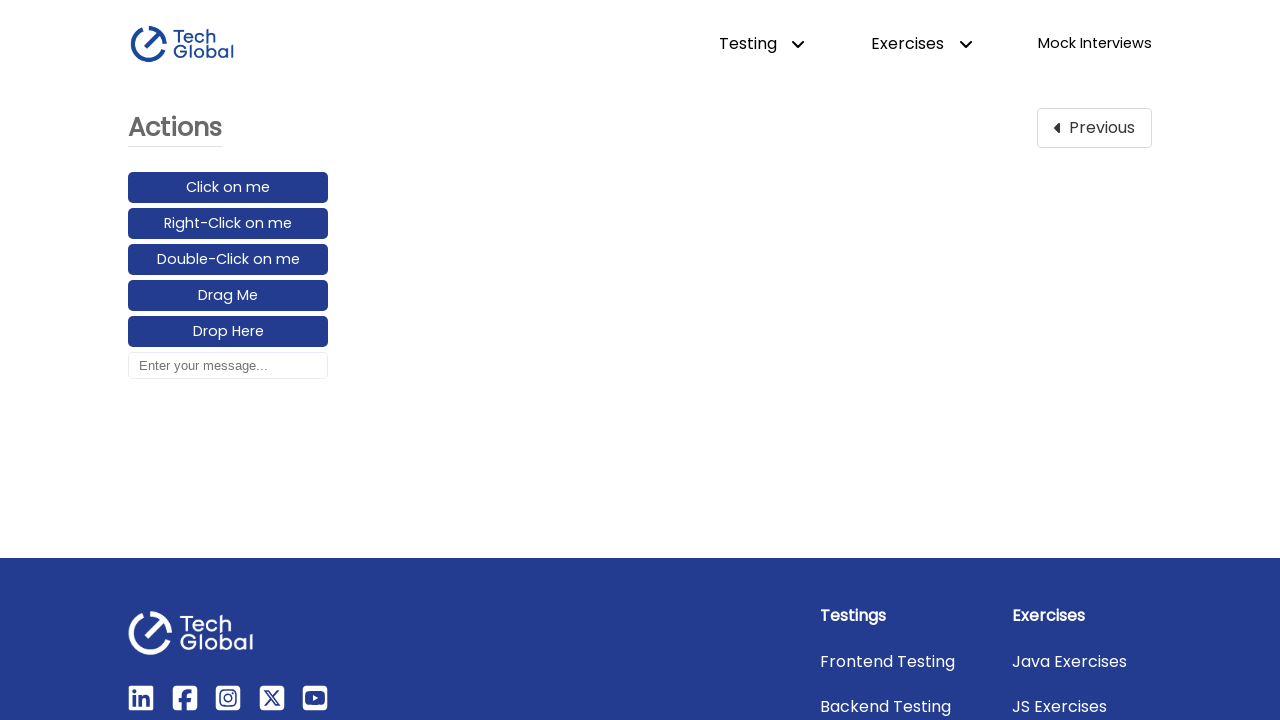

Focused on the input box on #input_box
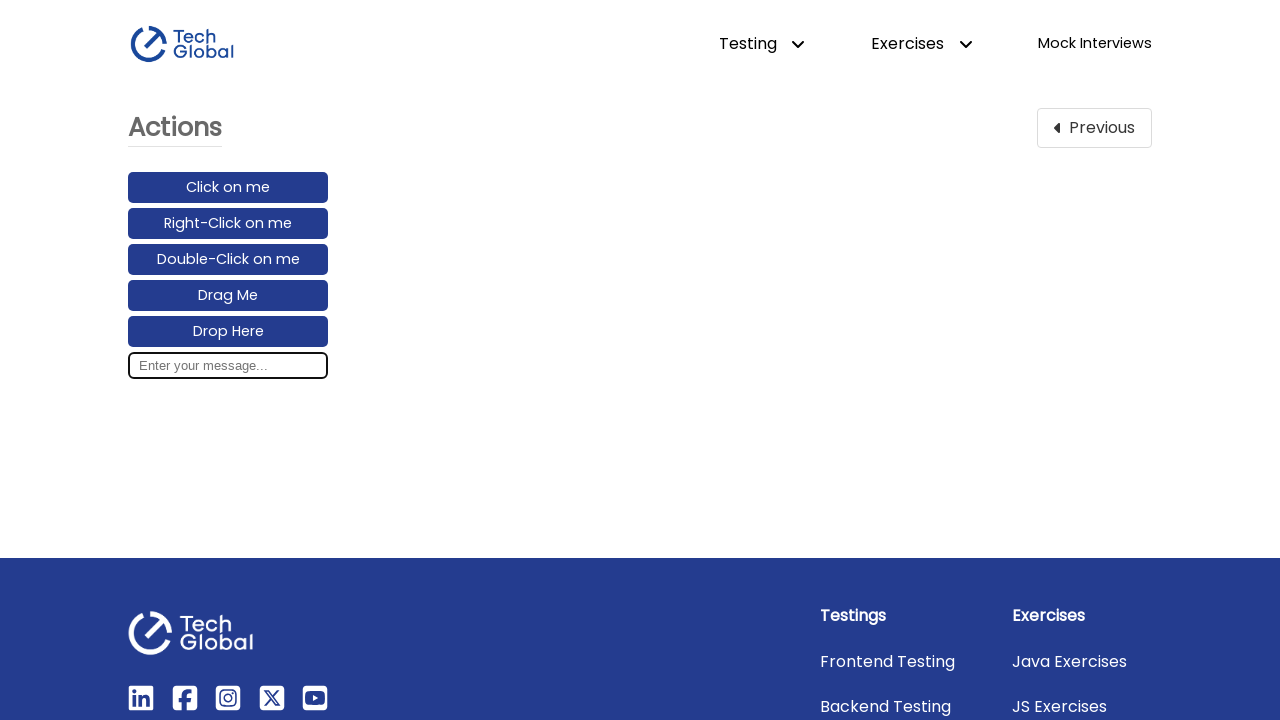

Pressed Shift key down
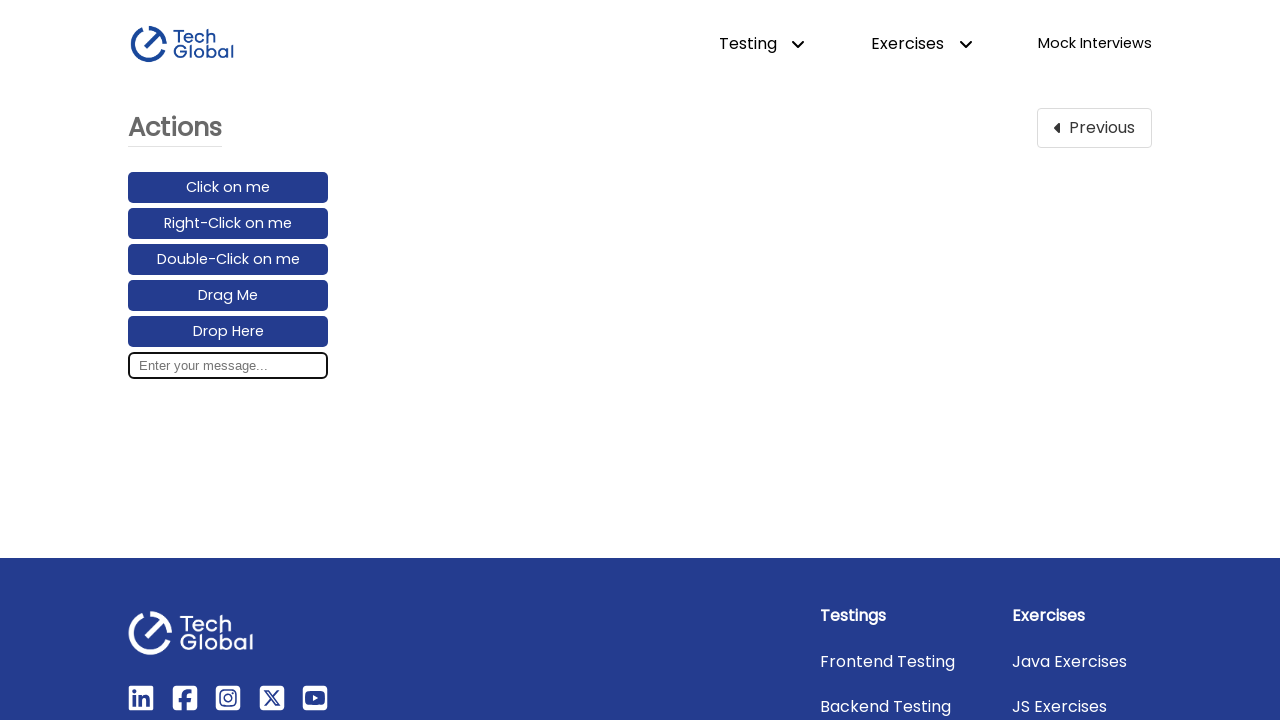

Typed TECHGLOBAL in uppercase using Shift key
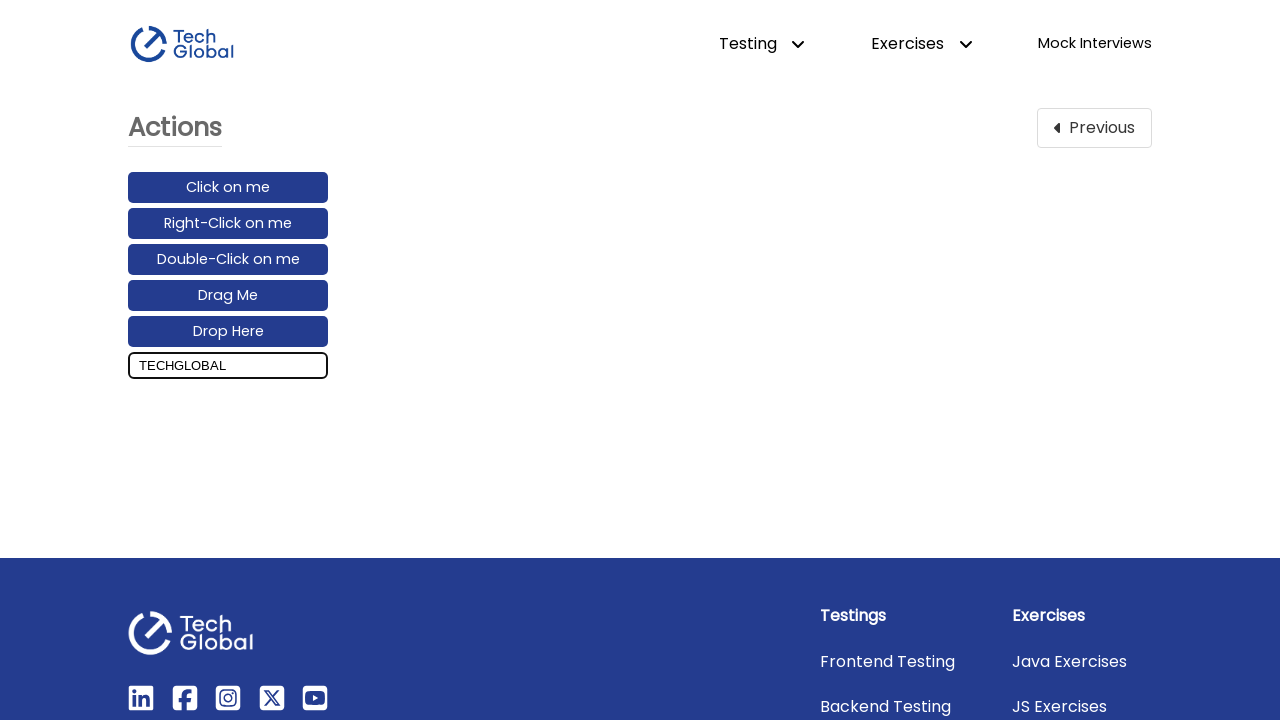

Released Shift key
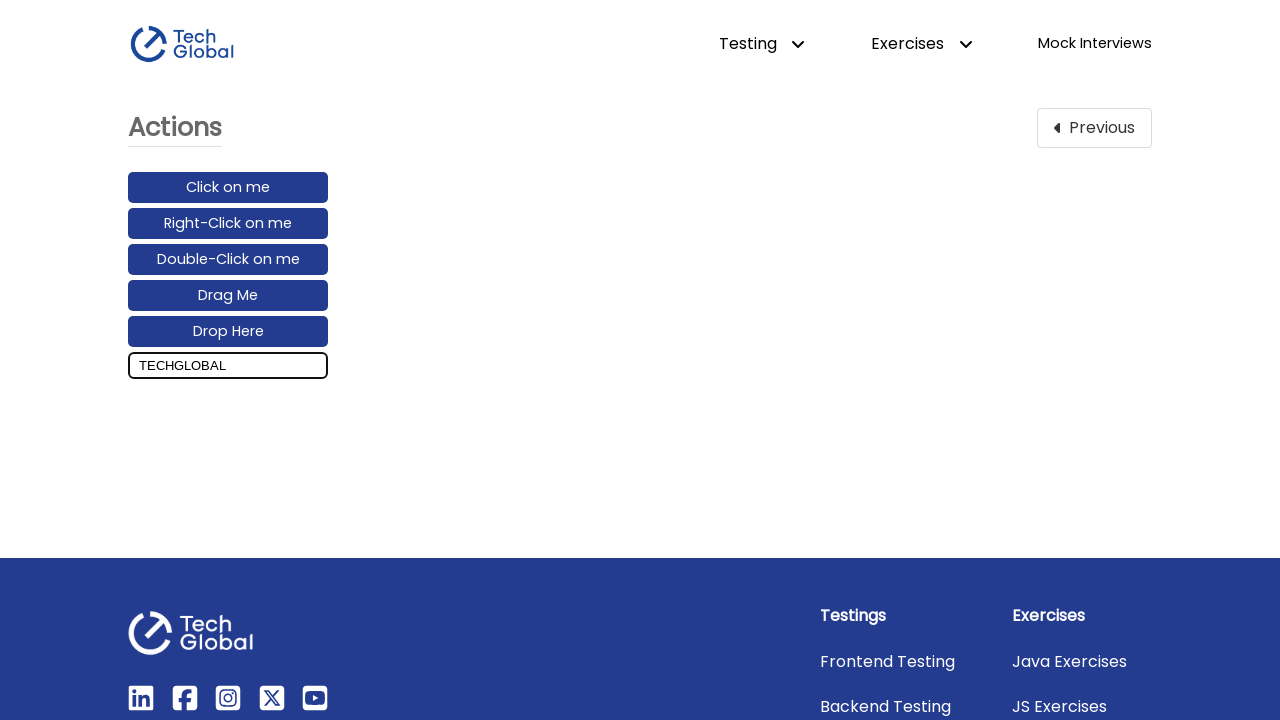

Verified input box contains 'TECHGLOBAL'
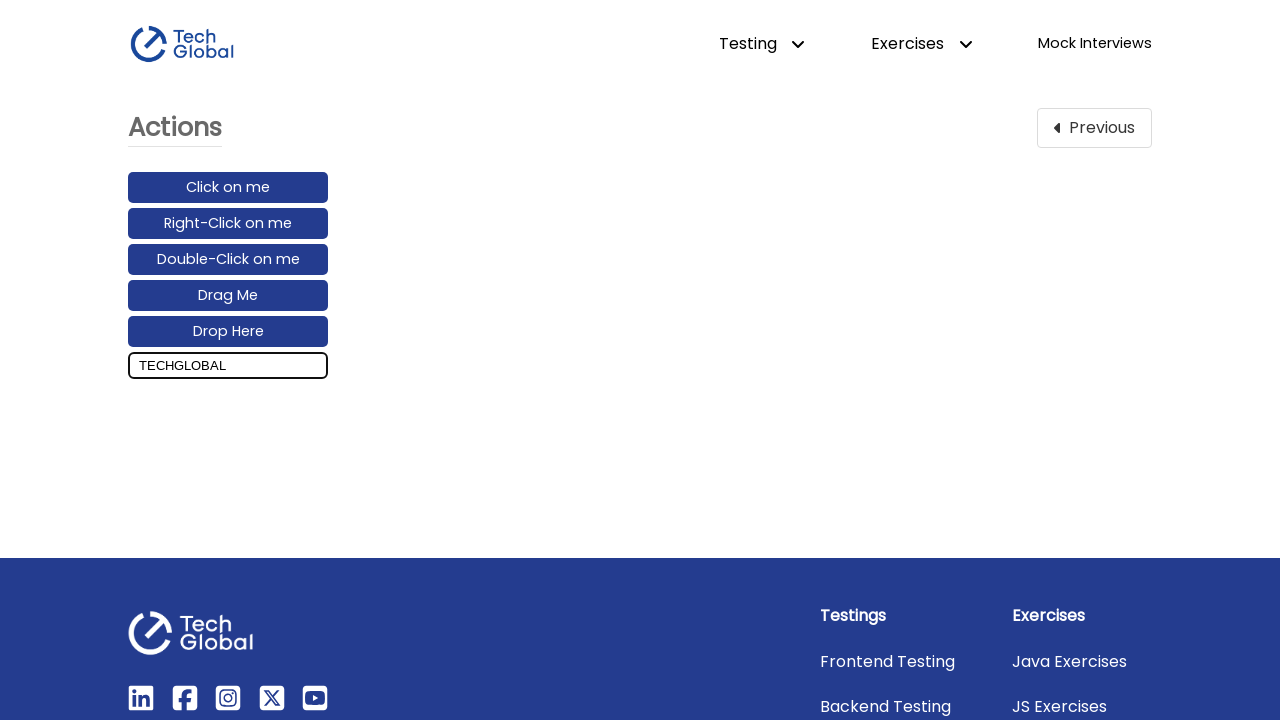

Pressed Control key down
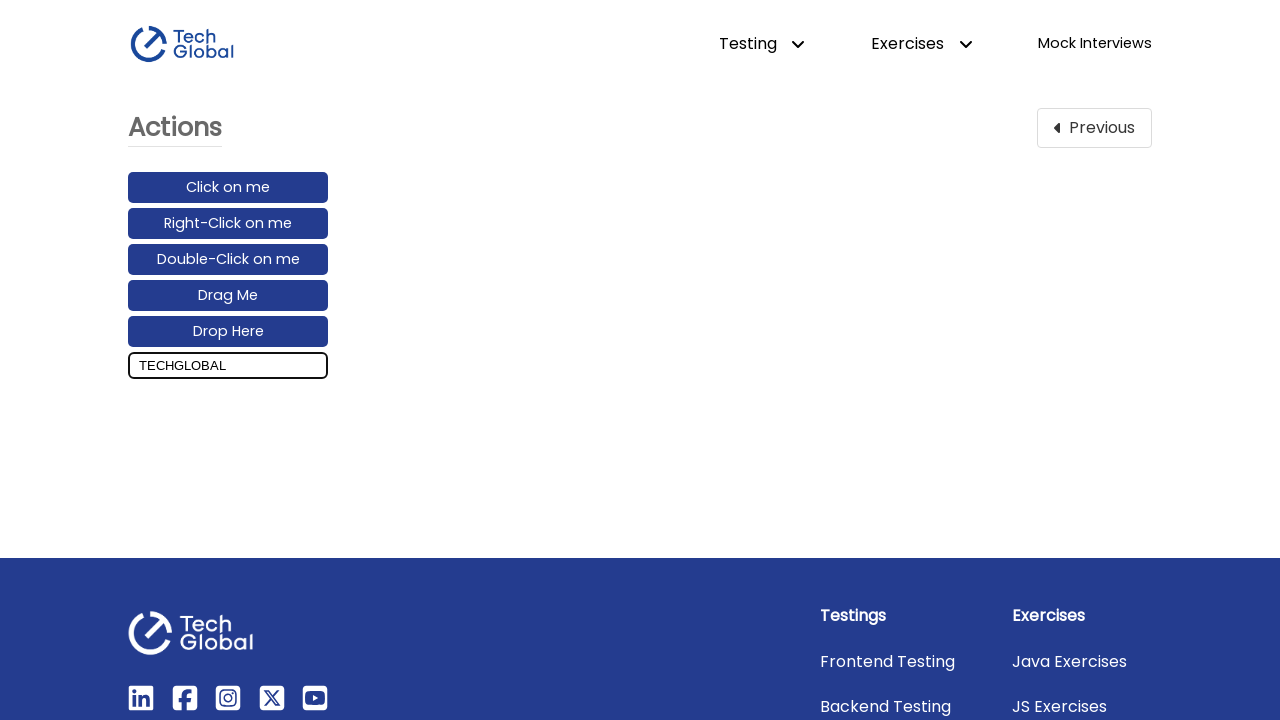

Pressed KeyA to select all text
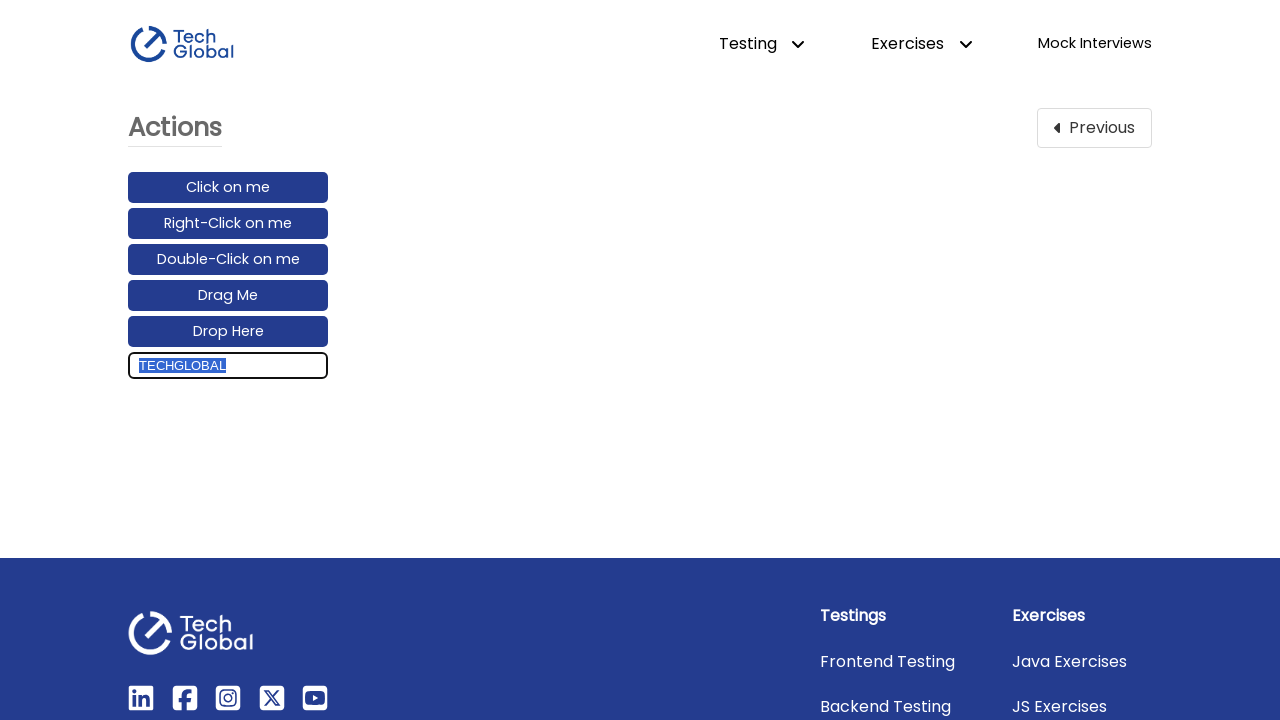

Pressed KeyC to copy selected text
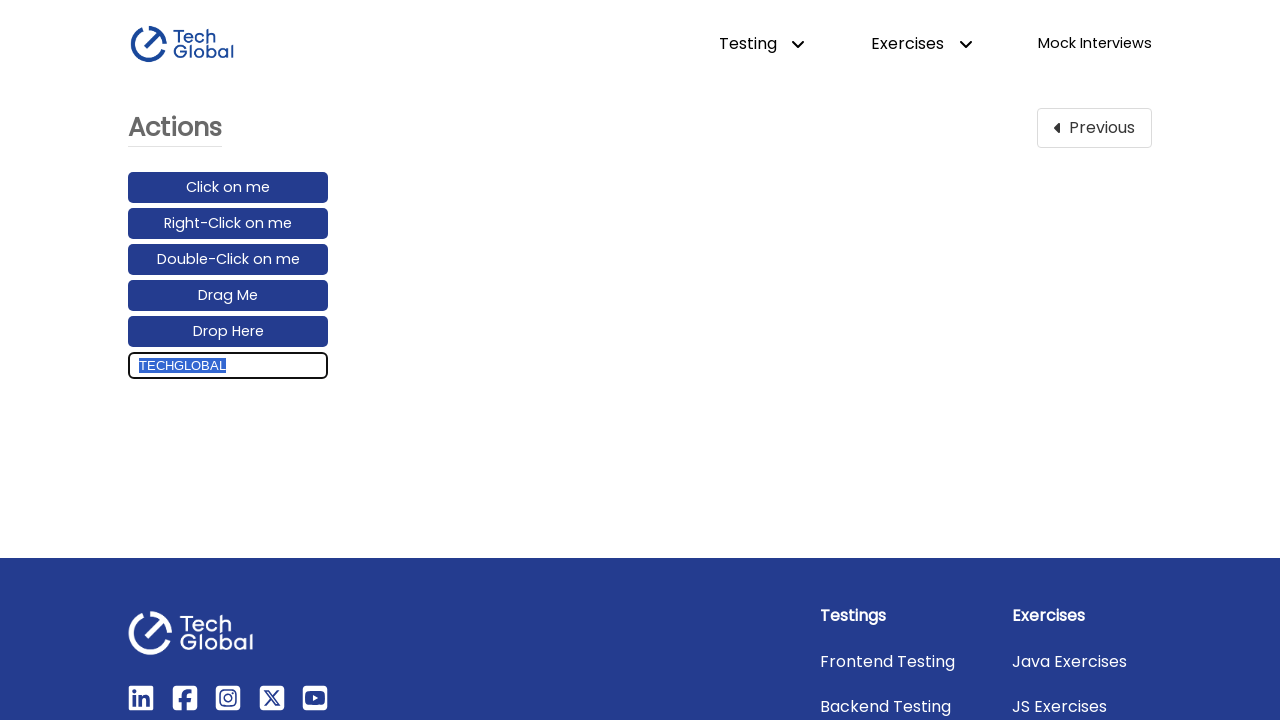

Pressed KeyV to paste text first time
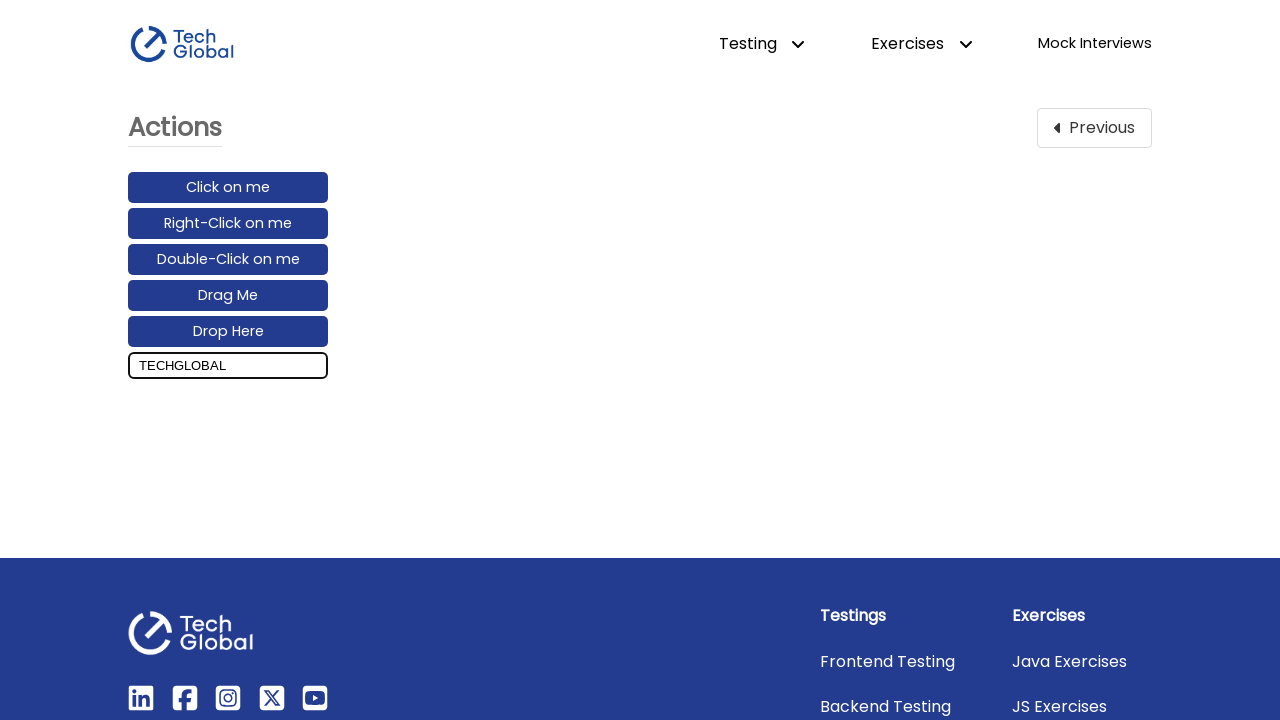

Pressed KeyV to paste text second time
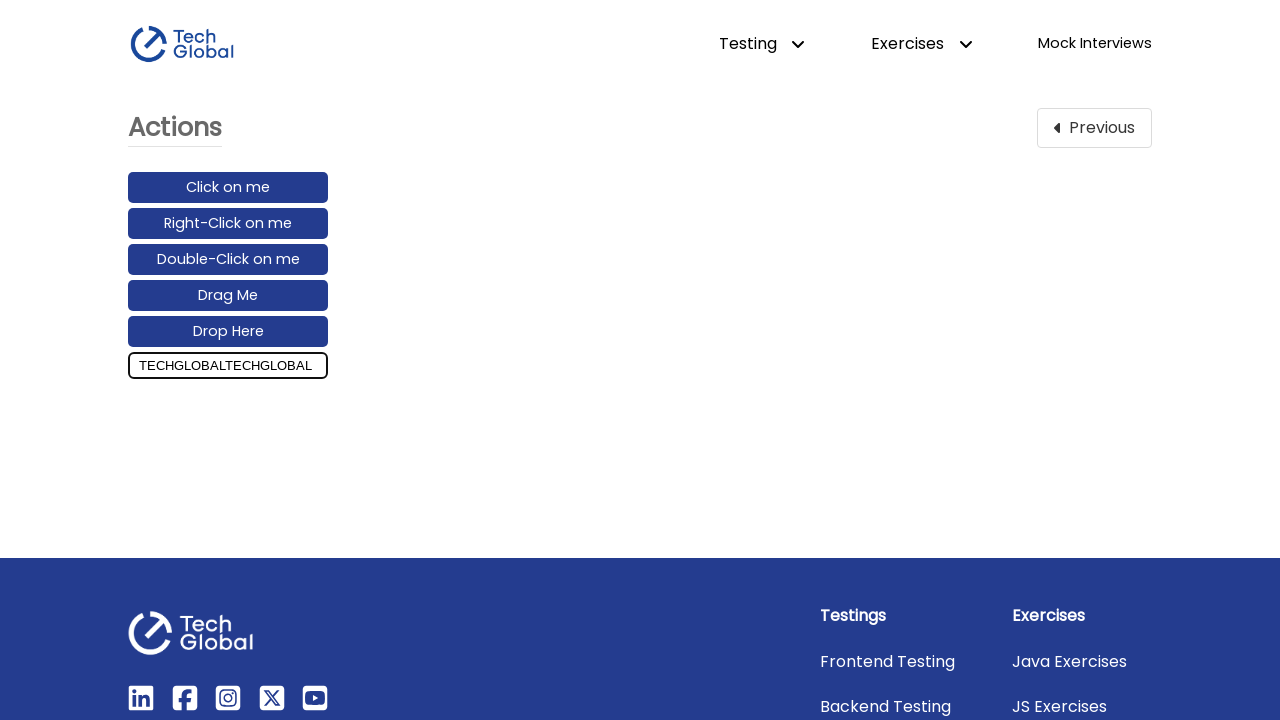

Released Control key
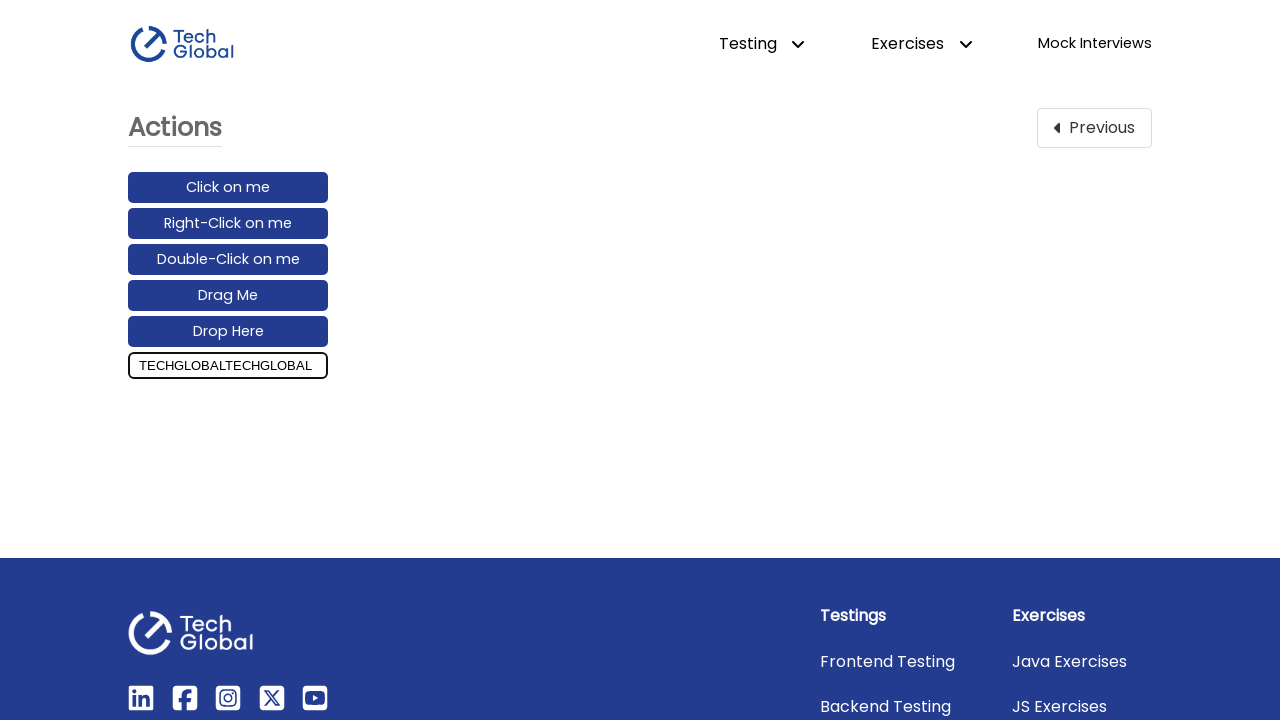

Verified input box contains duplicated text 'TECHGLOBALTECHGLOBAL'
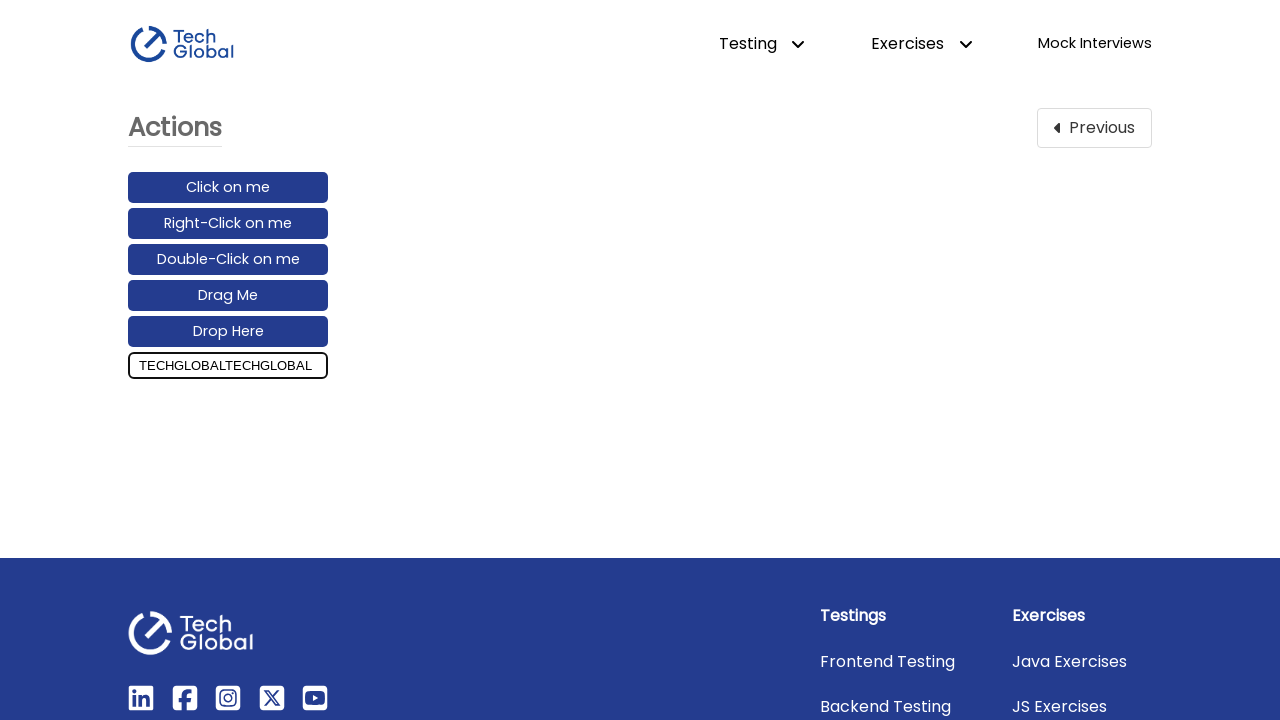

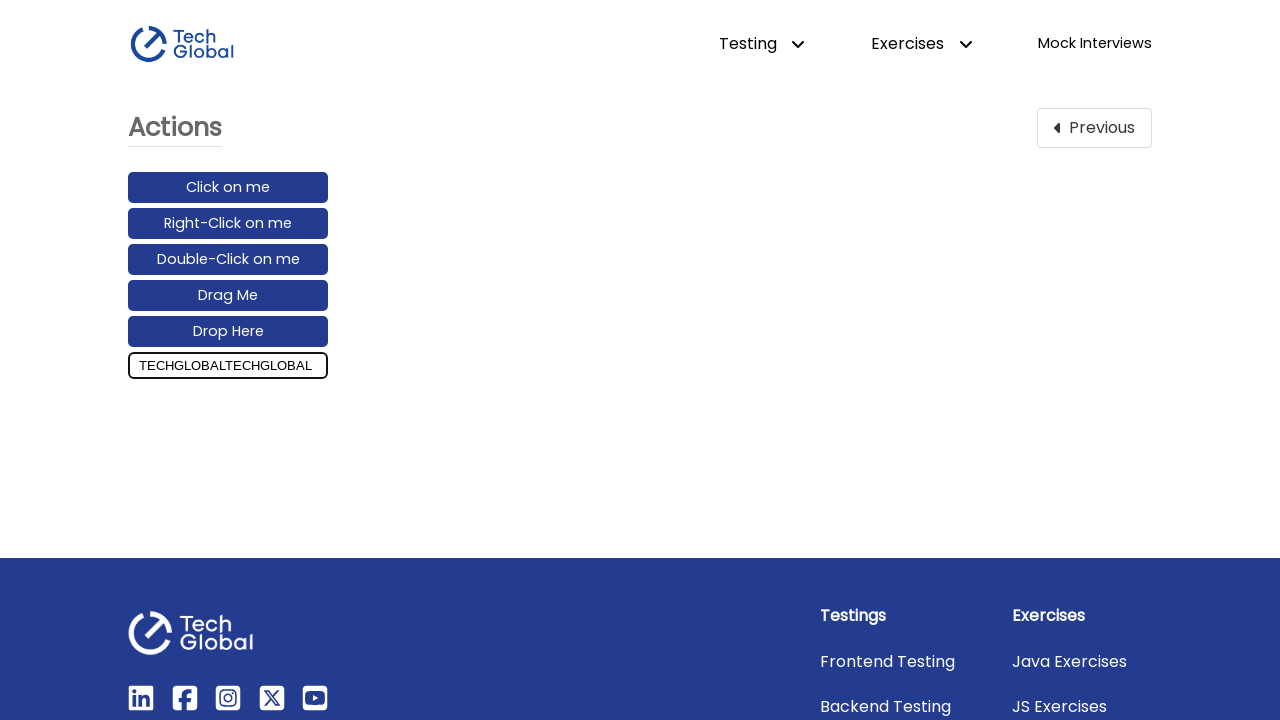